Searches for bags on AJIO website, applies filters for men's fashion bags, and verifies the search results are displayed correctly

Starting URL: https://www.ajio.com/

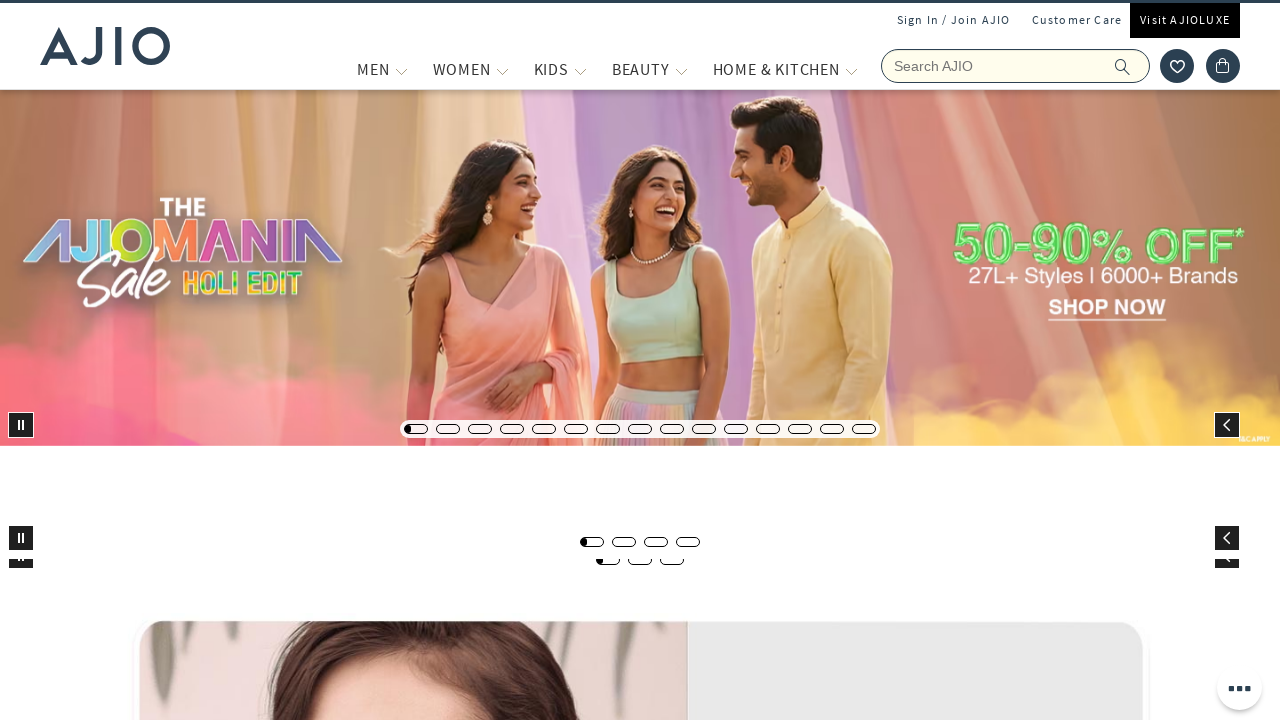

Filled search field with 'bags' on input[name='searchVal']
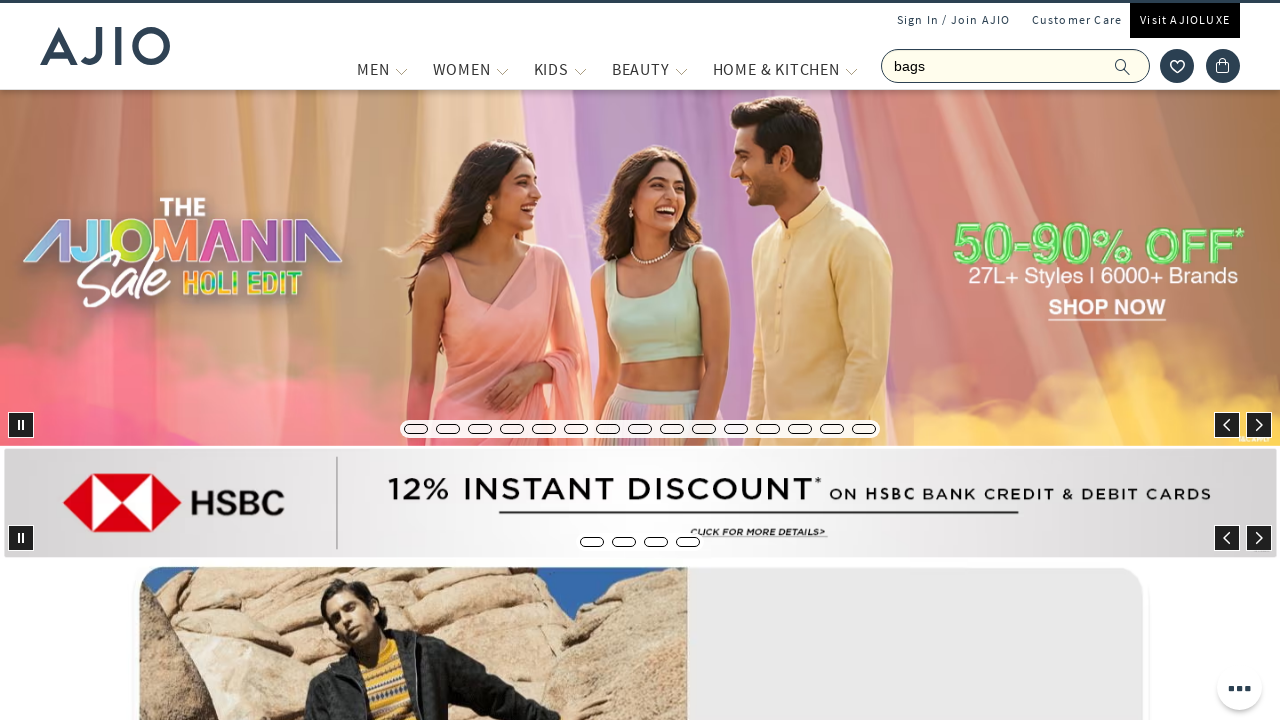

Clicked search button to search for bags at (1123, 66) on .ic-search
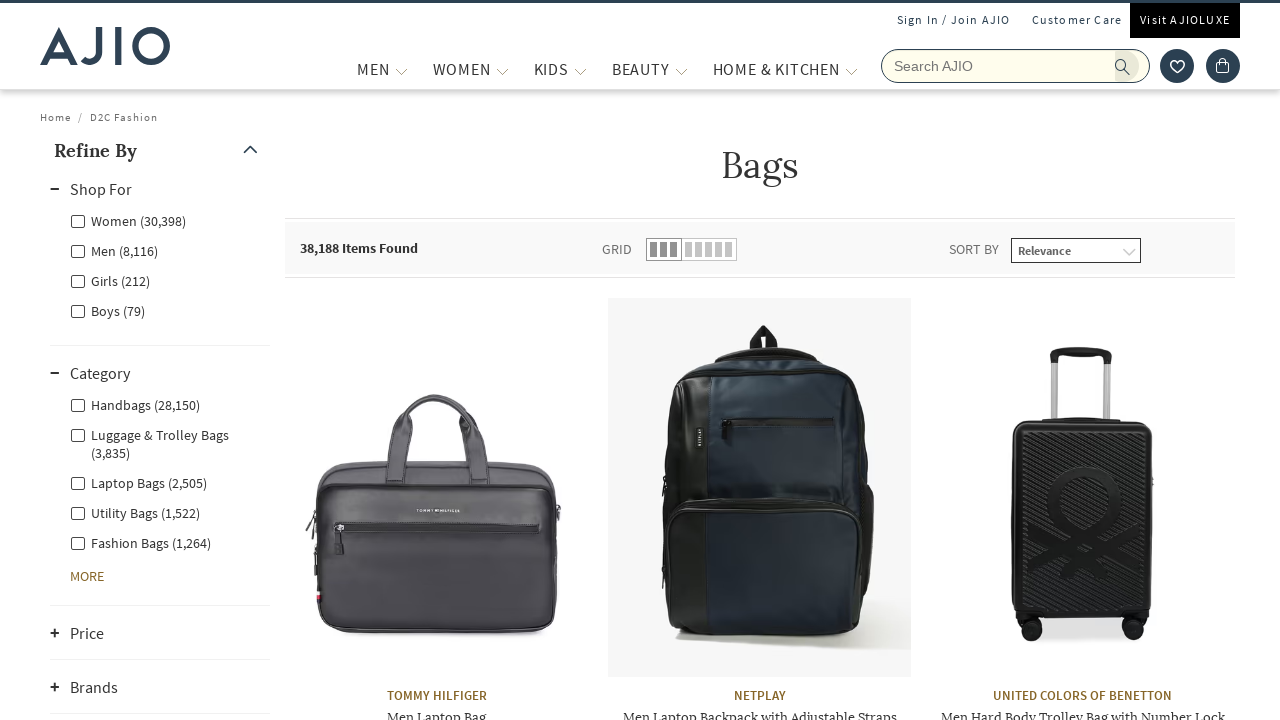

Waited for search results to load
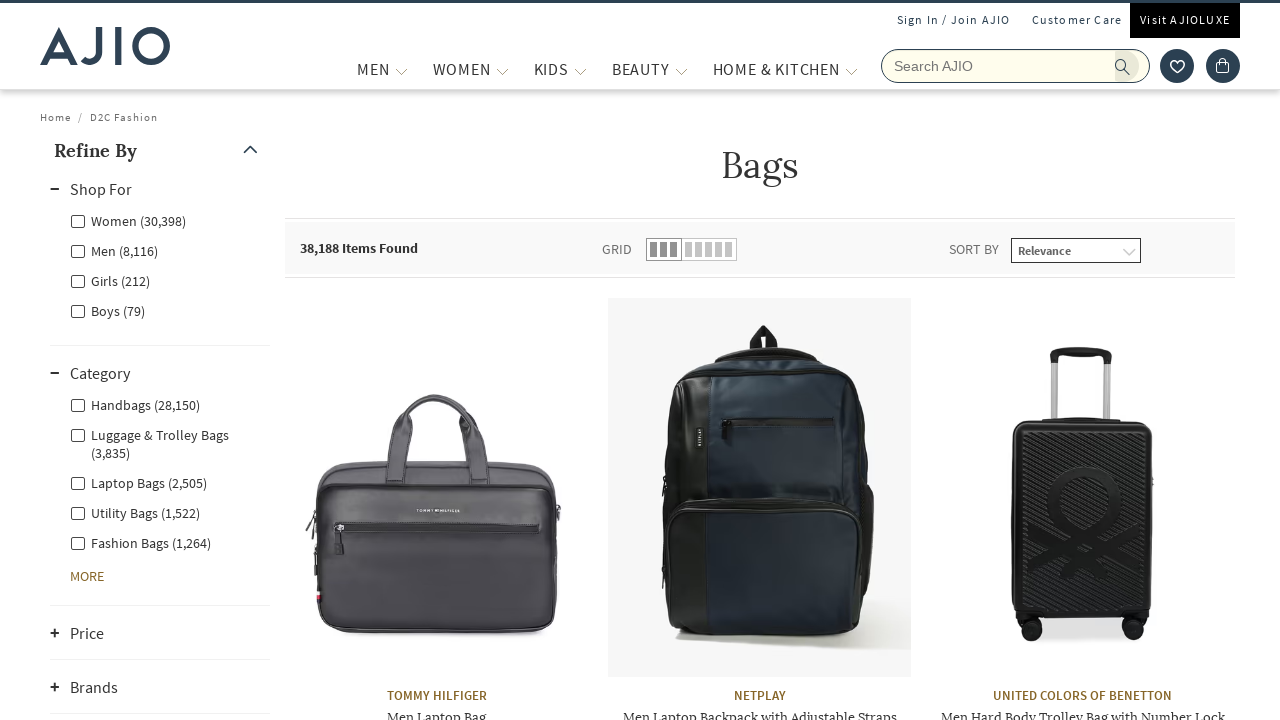

Clicked Men filter checkbox at (114, 250) on xpath=//label[@for='Men']
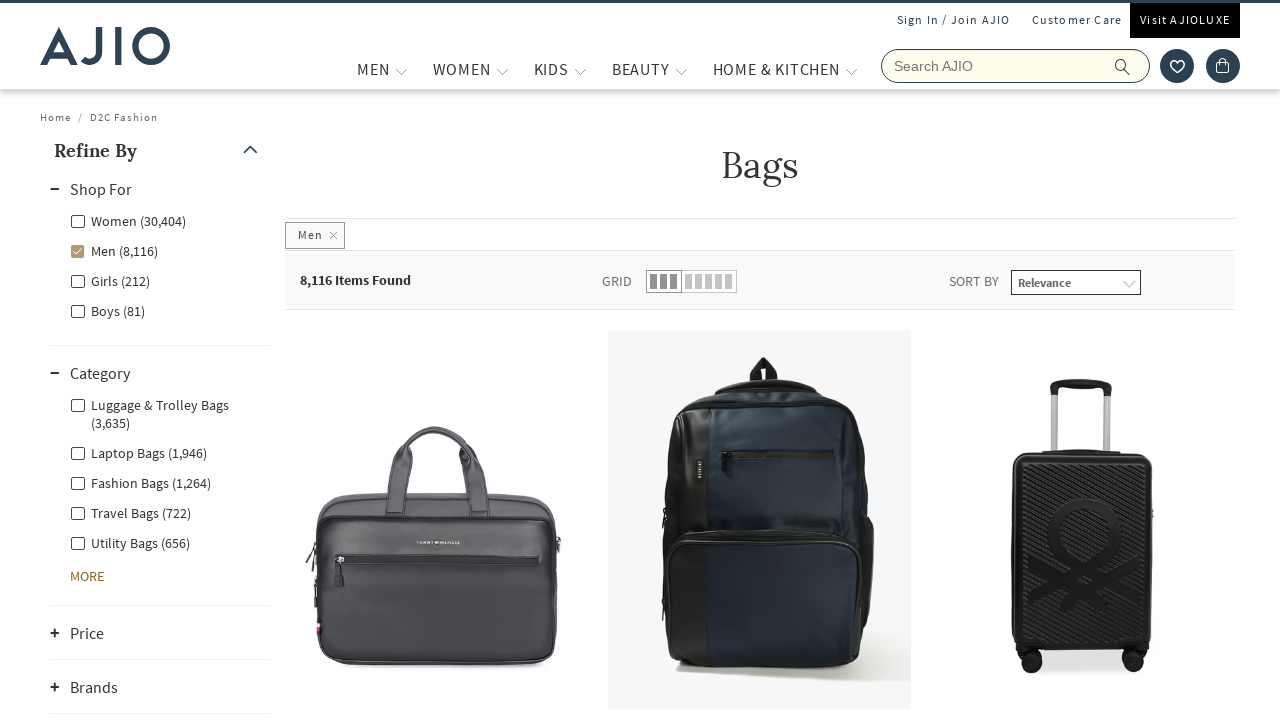

Waited for Men filter to be applied
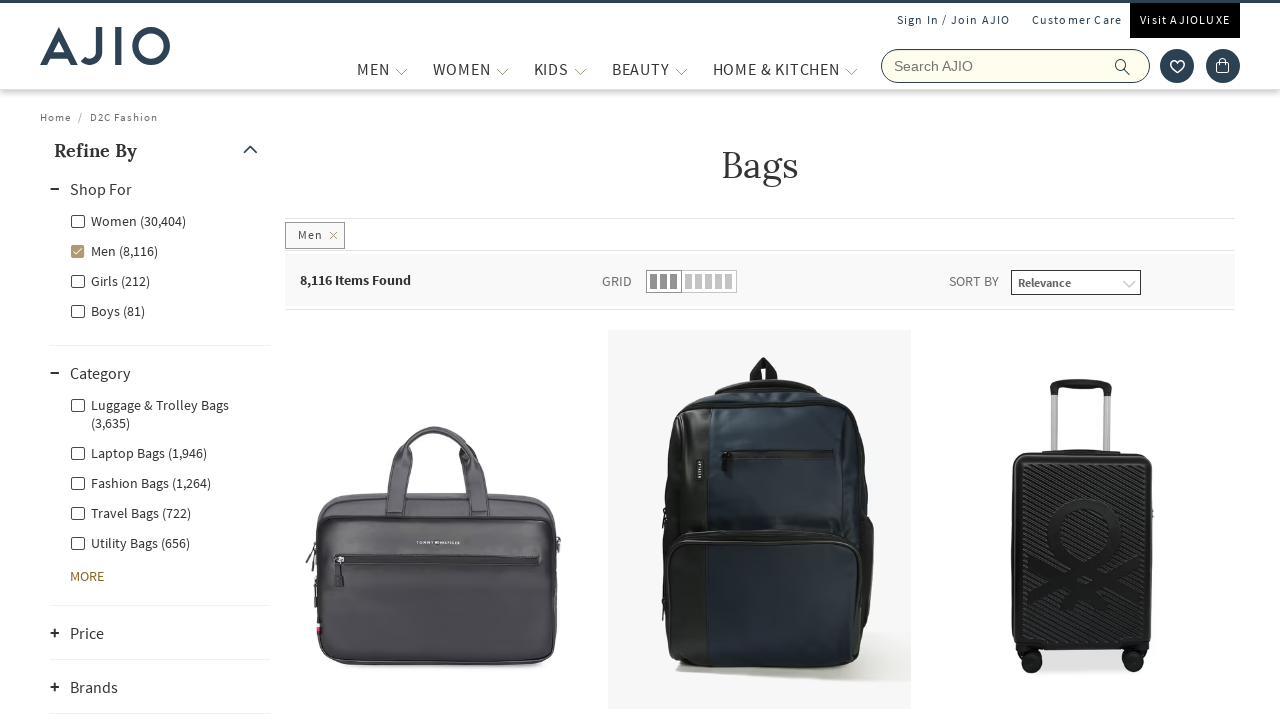

Clicked Men - Fashion Bags filter checkbox at (140, 482) on xpath=//label[@for='Men - Fashion Bags']
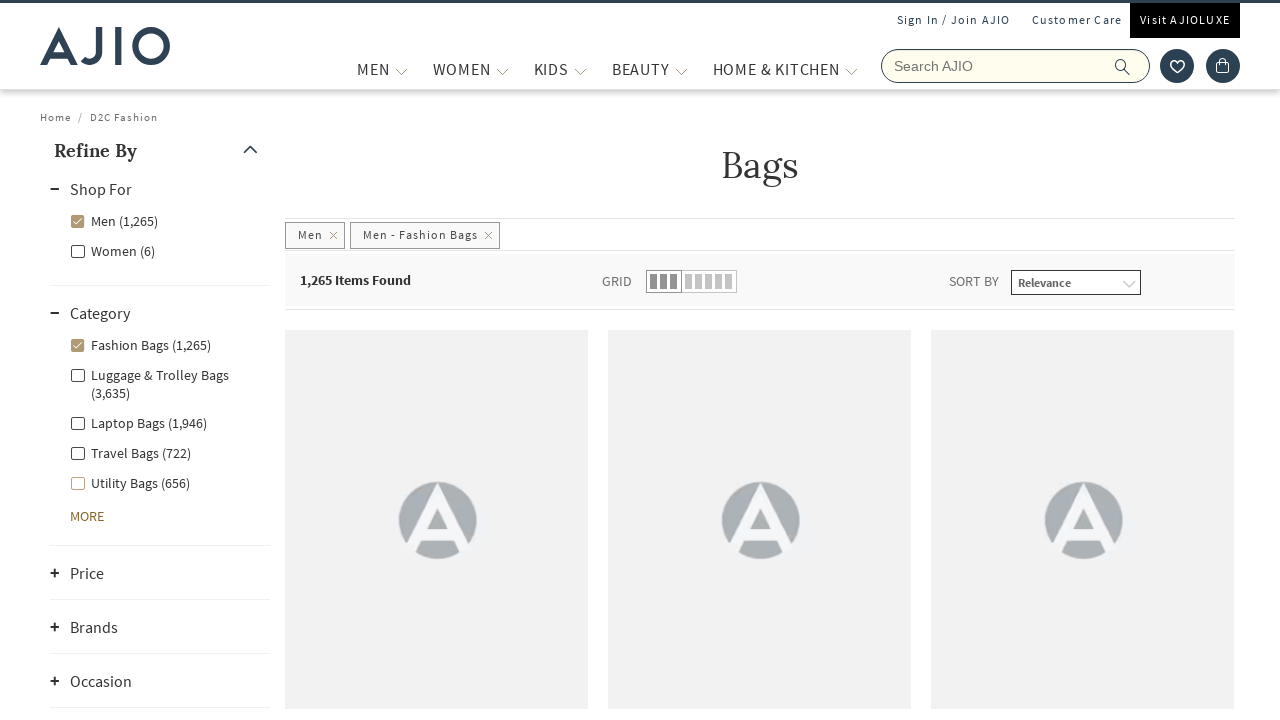

Waited for Men - Fashion Bags filter to be applied
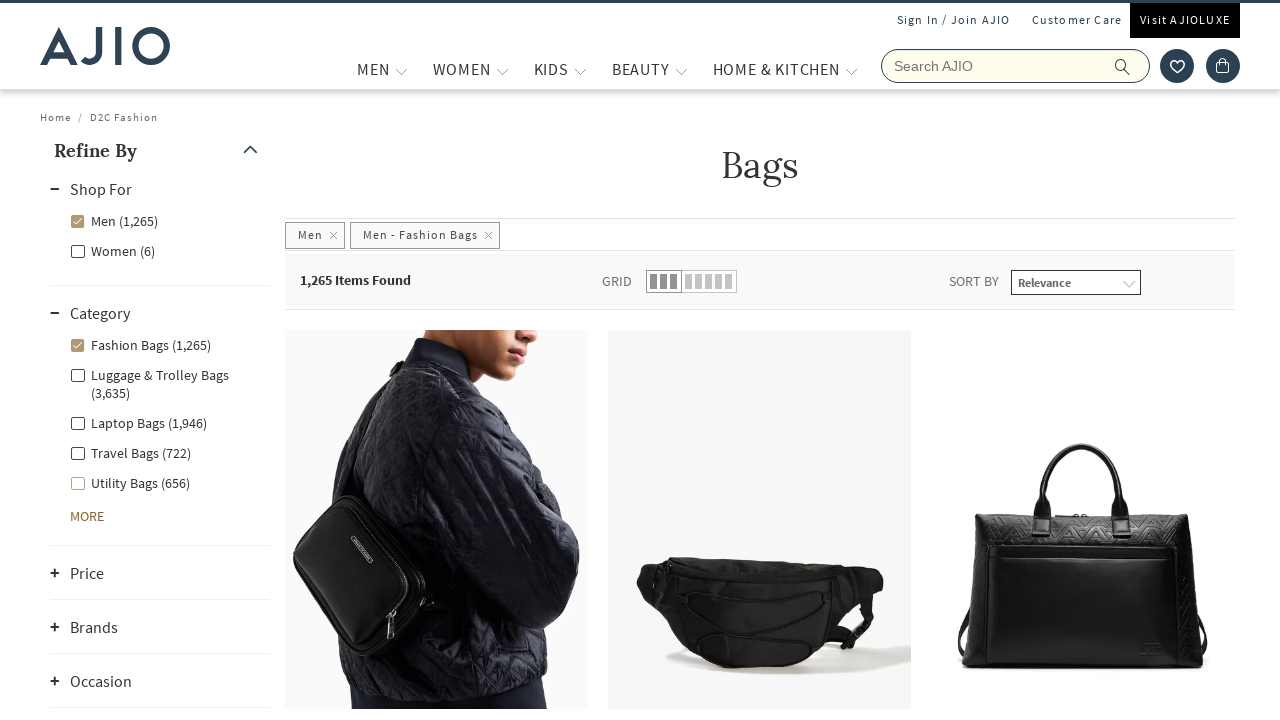

Verified results length element is displayed
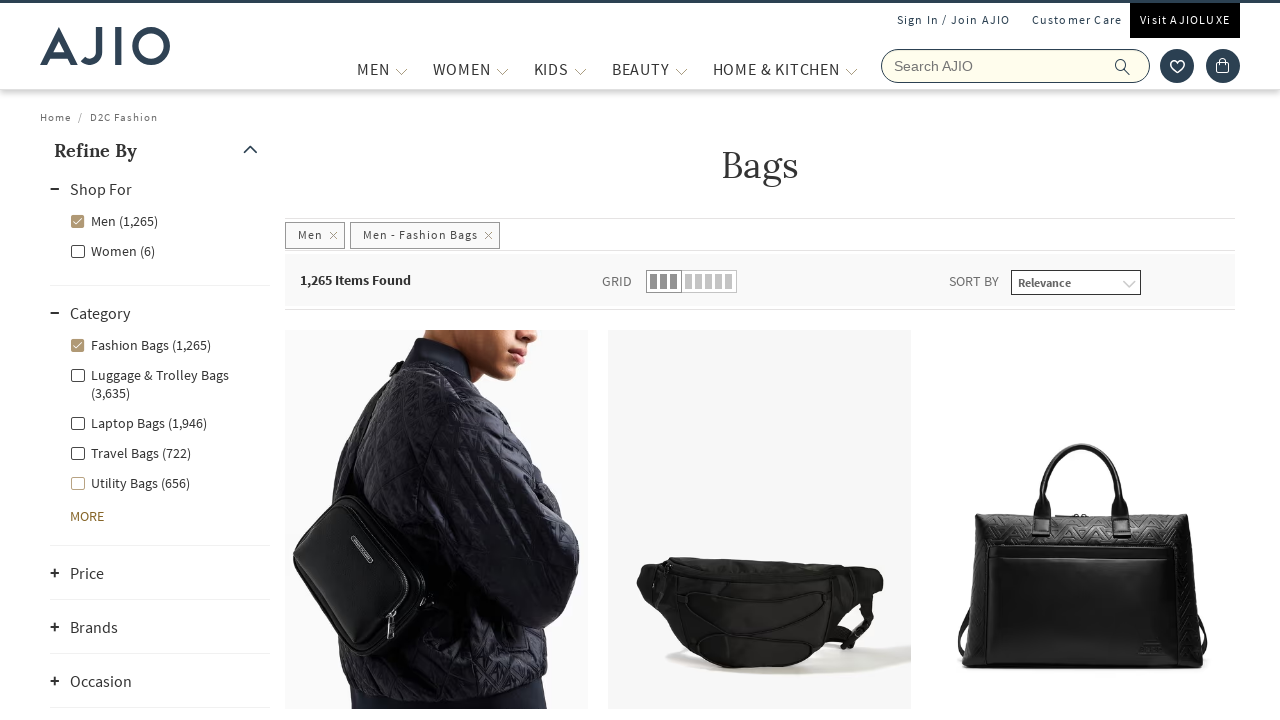

Verified product brand element is displayed
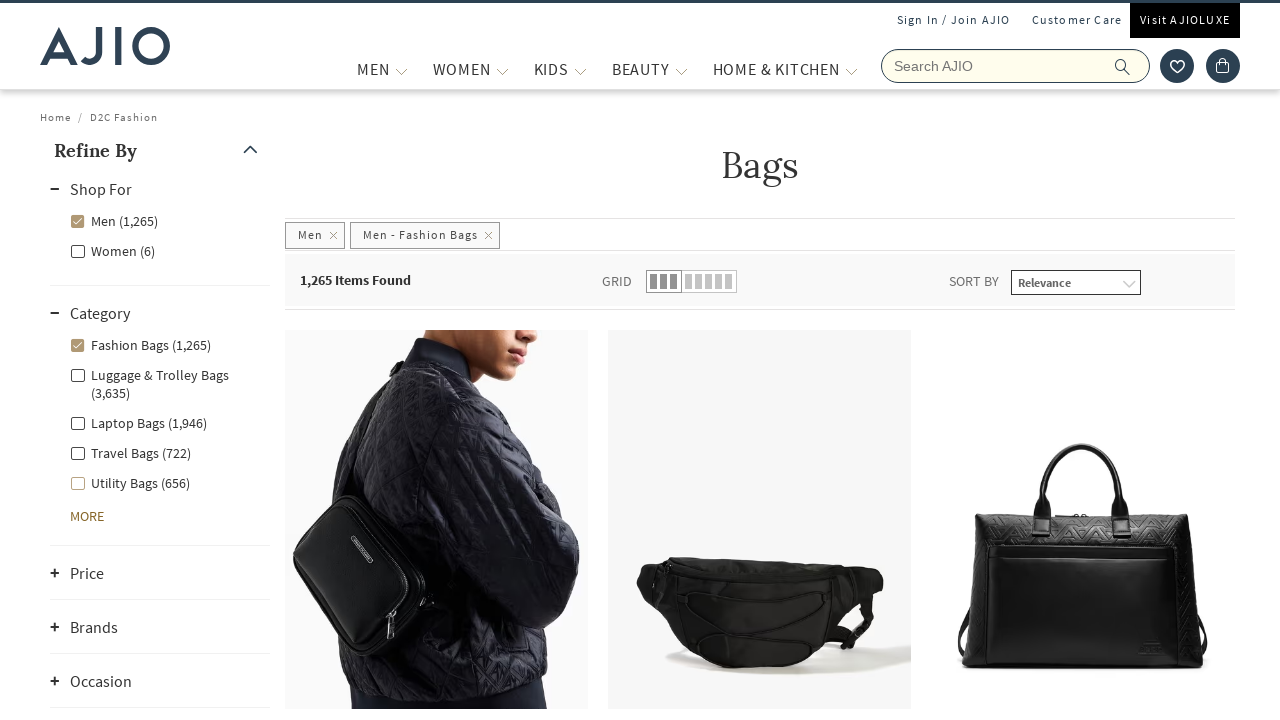

Verified product name element is displayed
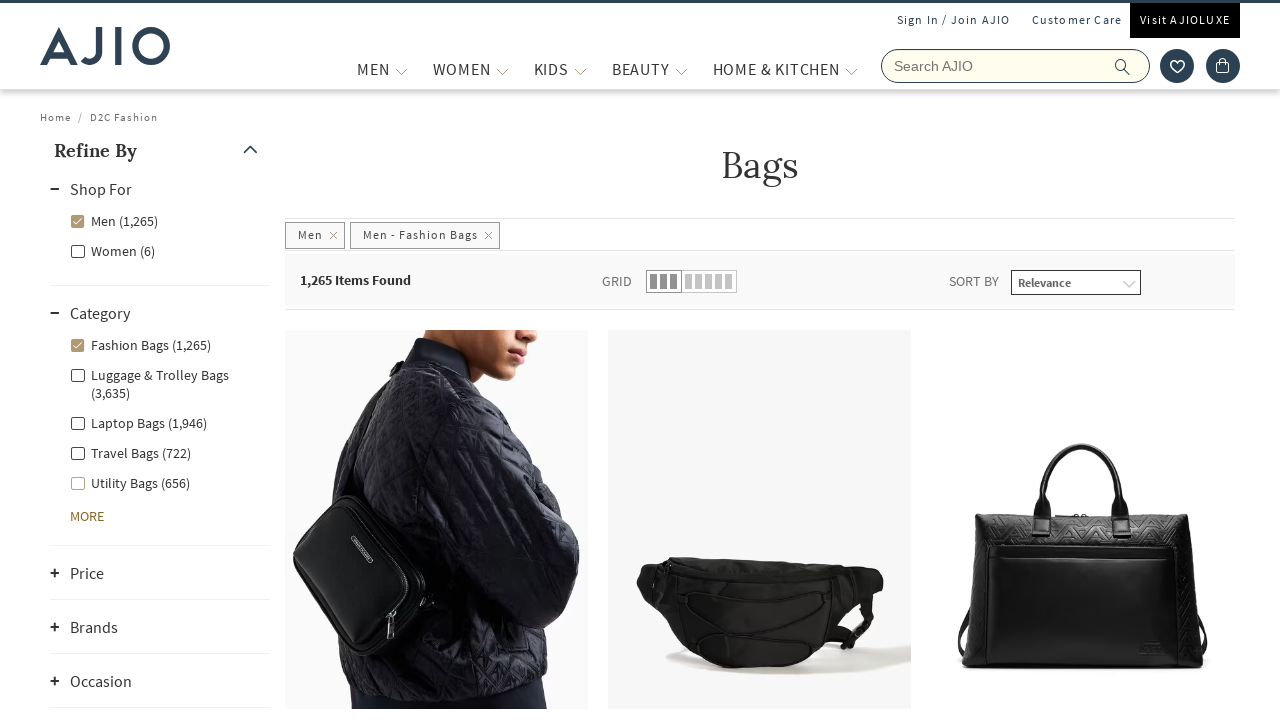

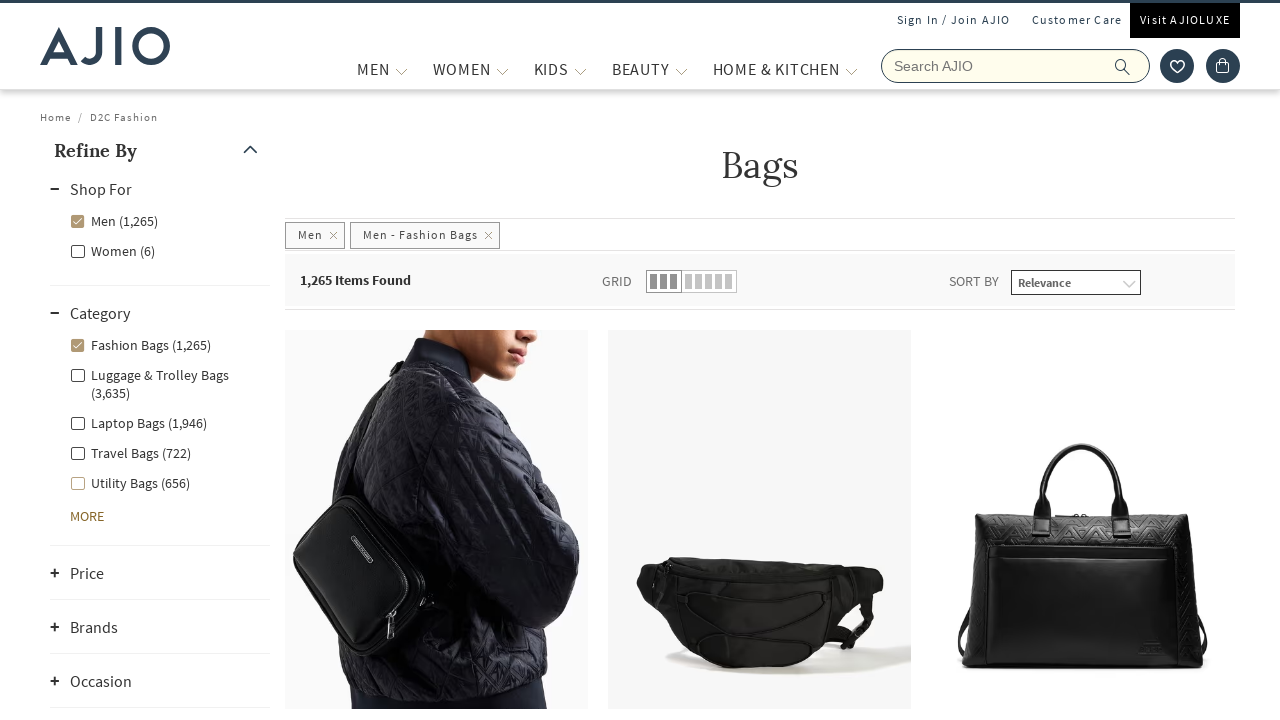